Tests right-click (context menu) functionality on a button element using Selenium Actions class

Starting URL: http://swisnl.github.io/jQuery-contextMenu/demo.html

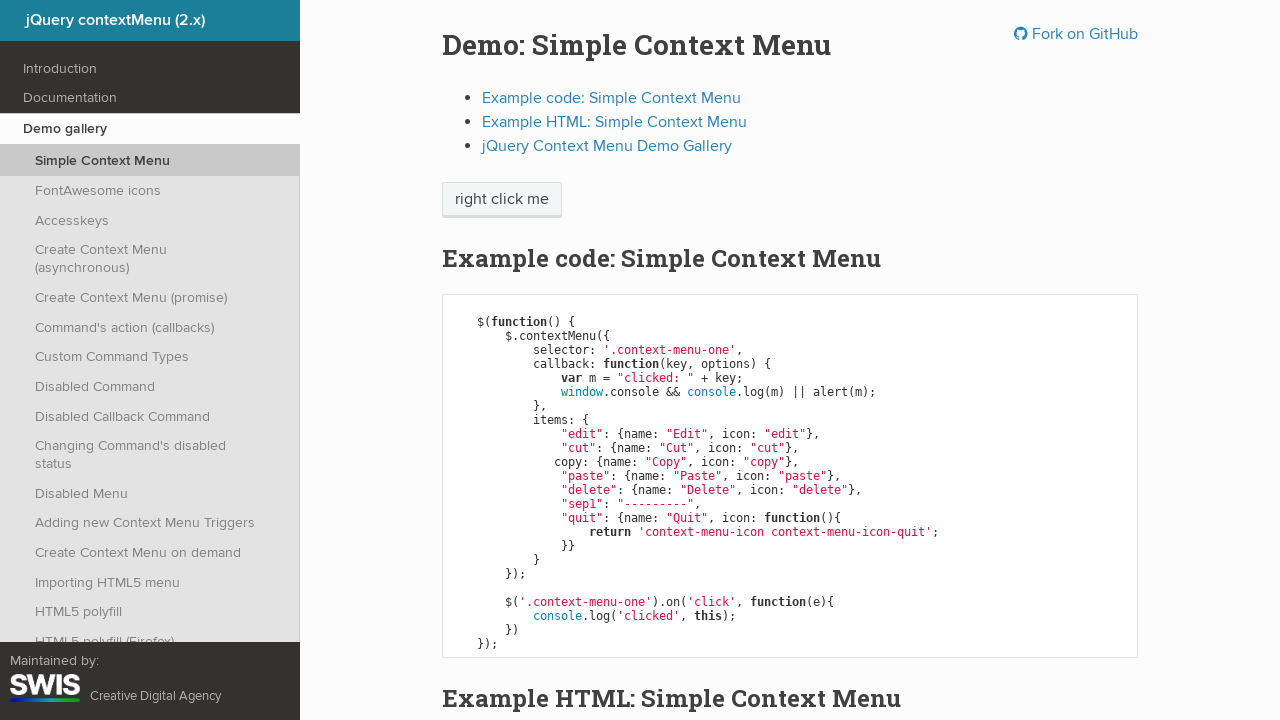

Located the context menu button element
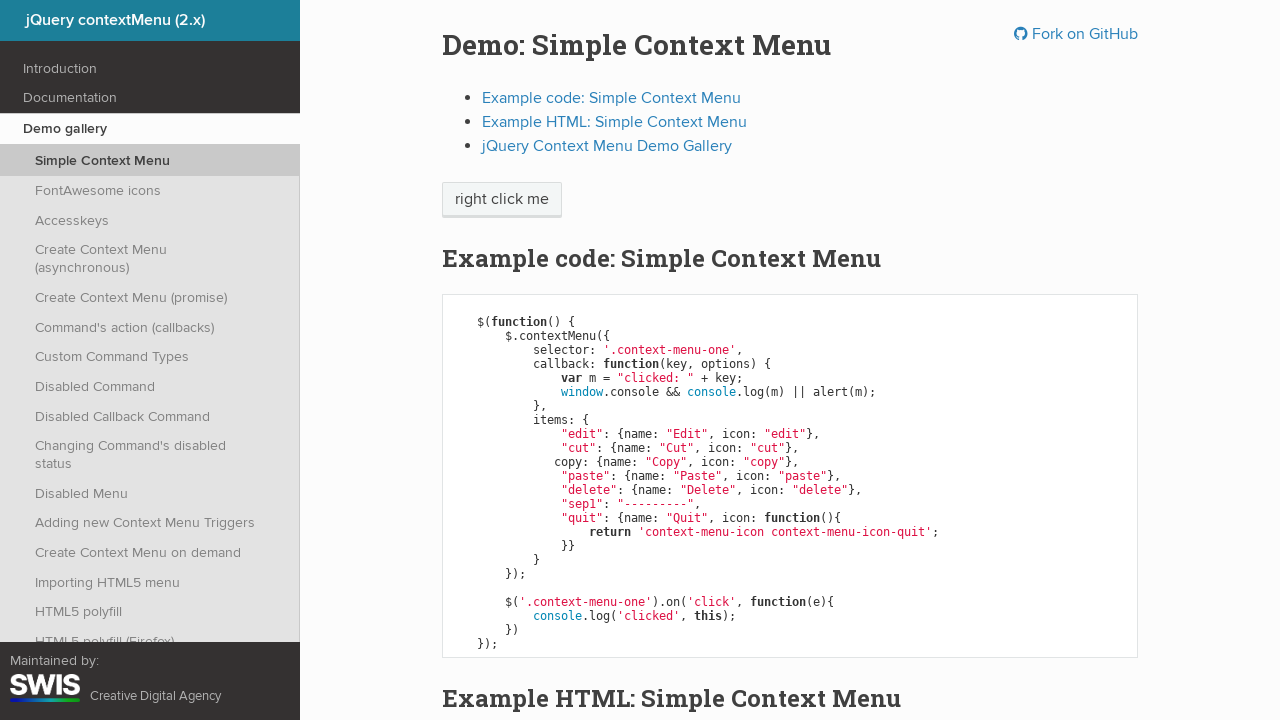

Right-clicked on the button to open context menu at (502, 200) on span.context-menu-one.btn.btn-neutral
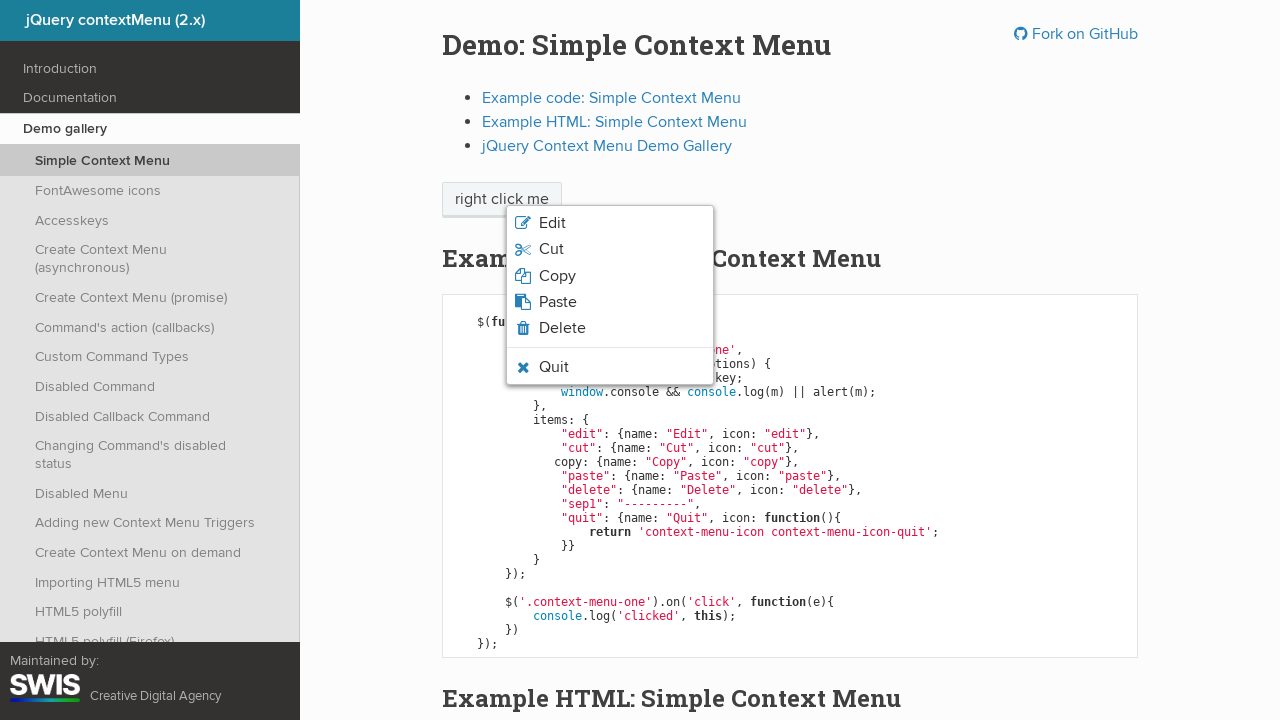

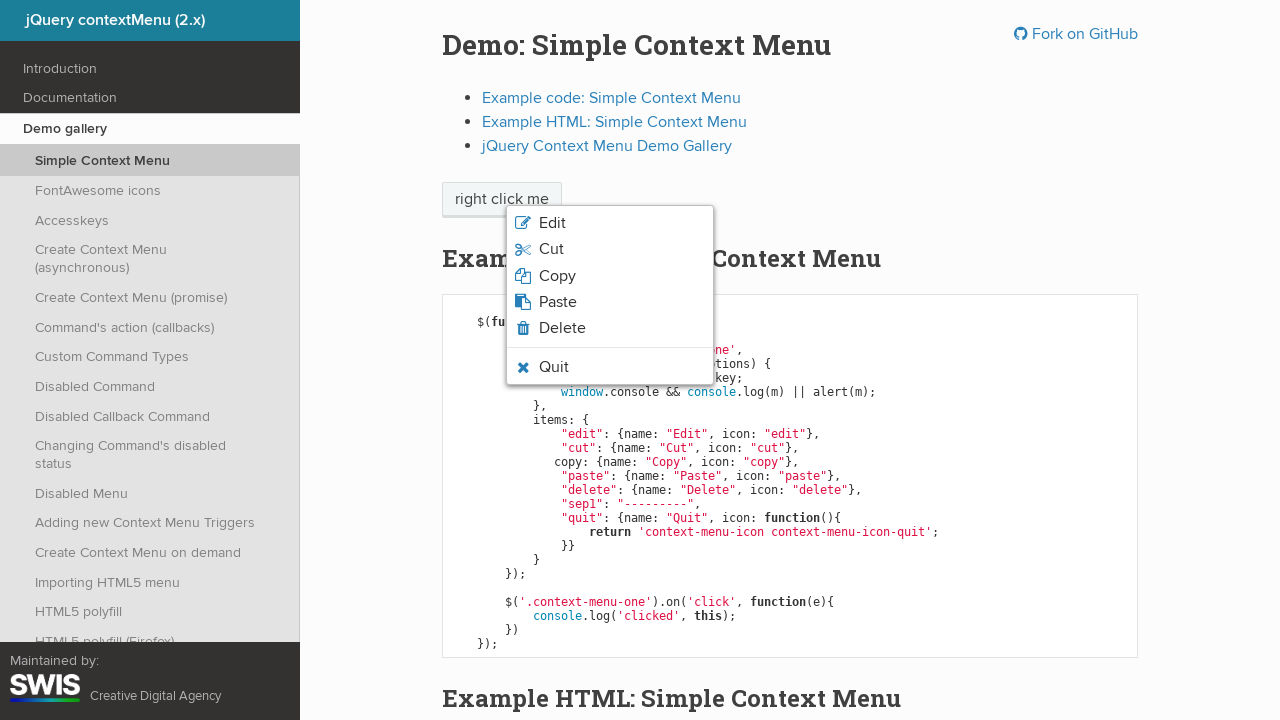